Tests that edits are cancelled when pressing Escape key

Starting URL: https://demo.playwright.dev/todomvc

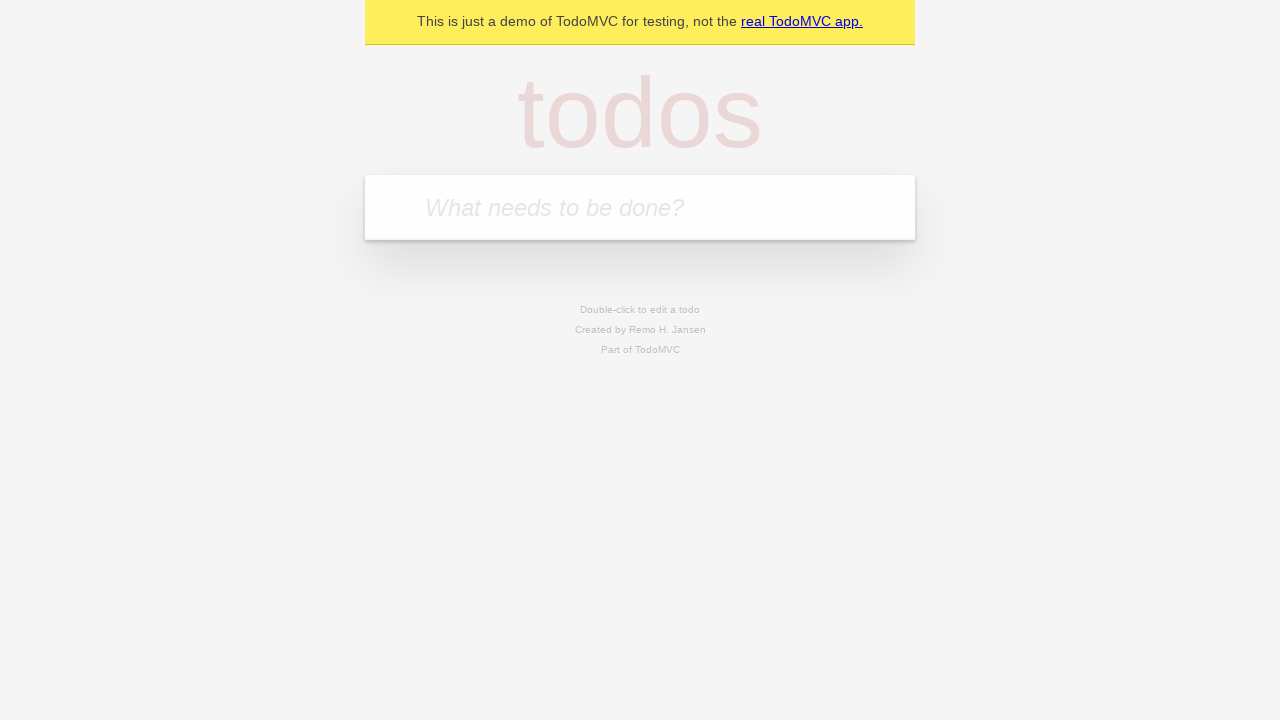

Filled new todo input with 'buy some cheese' on internal:attr=[placeholder="What needs to be done?"i]
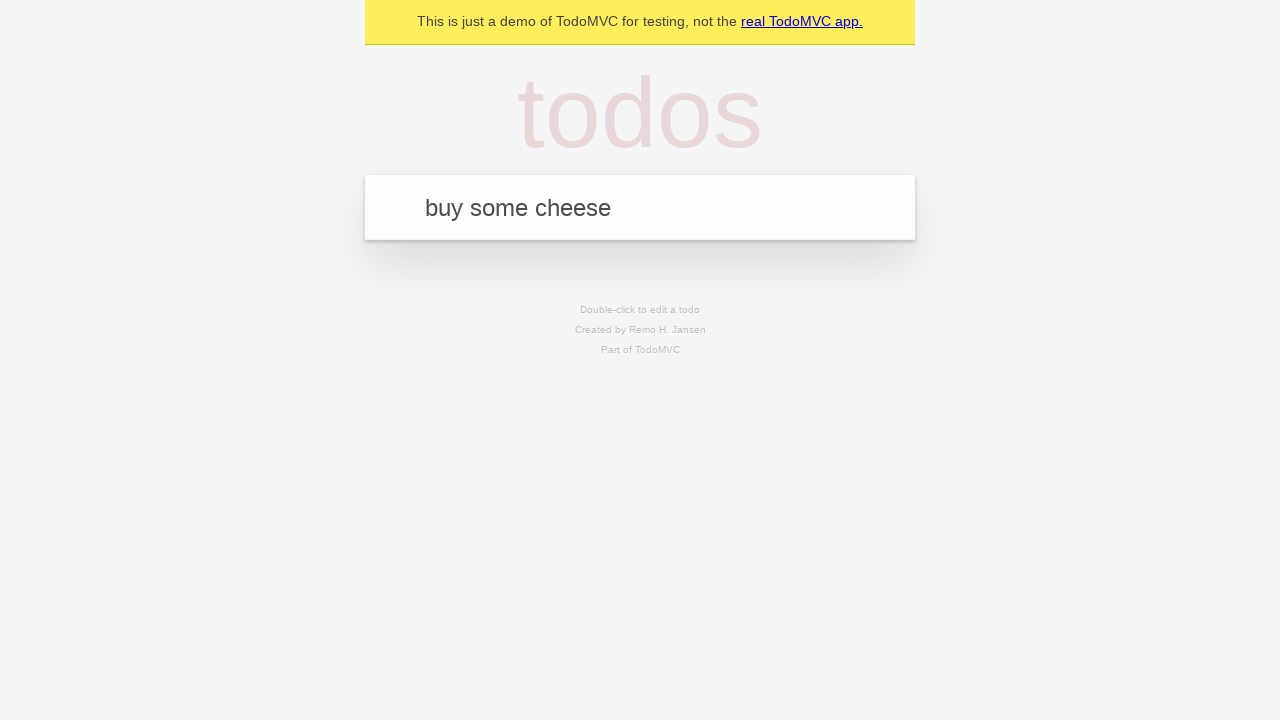

Pressed Enter to create first todo on internal:attr=[placeholder="What needs to be done?"i]
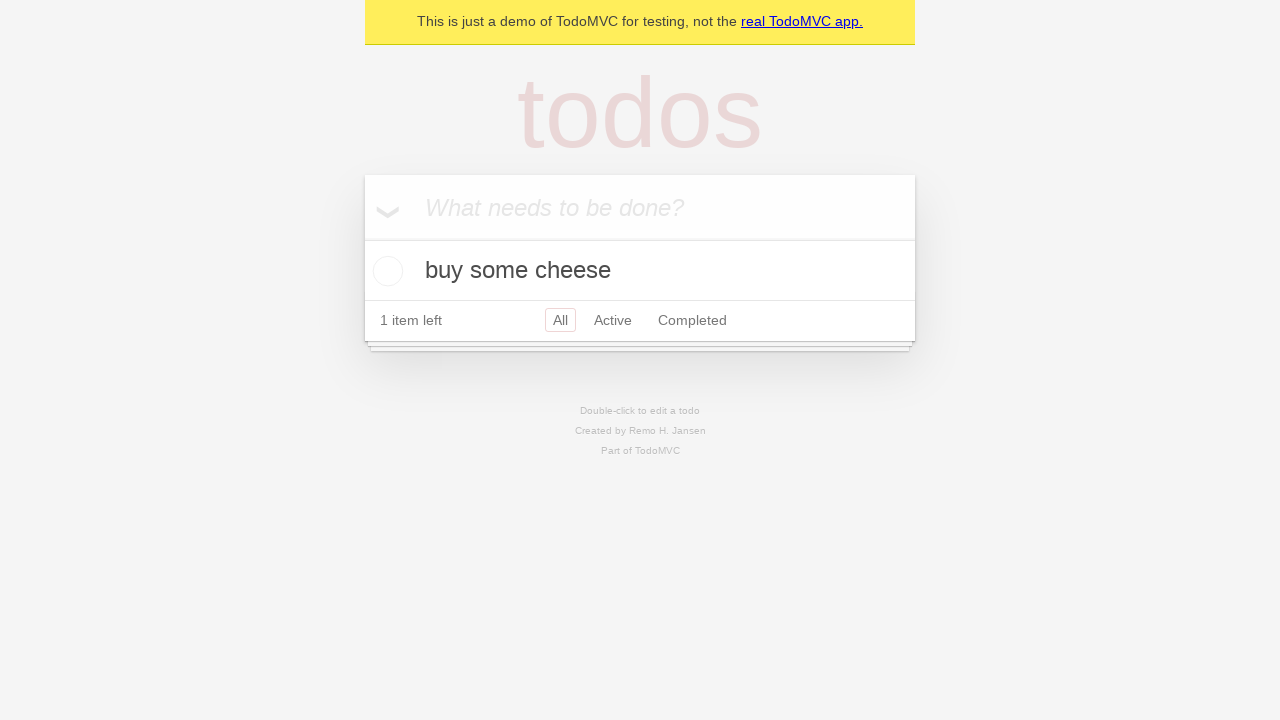

Filled new todo input with 'feed the cat' on internal:attr=[placeholder="What needs to be done?"i]
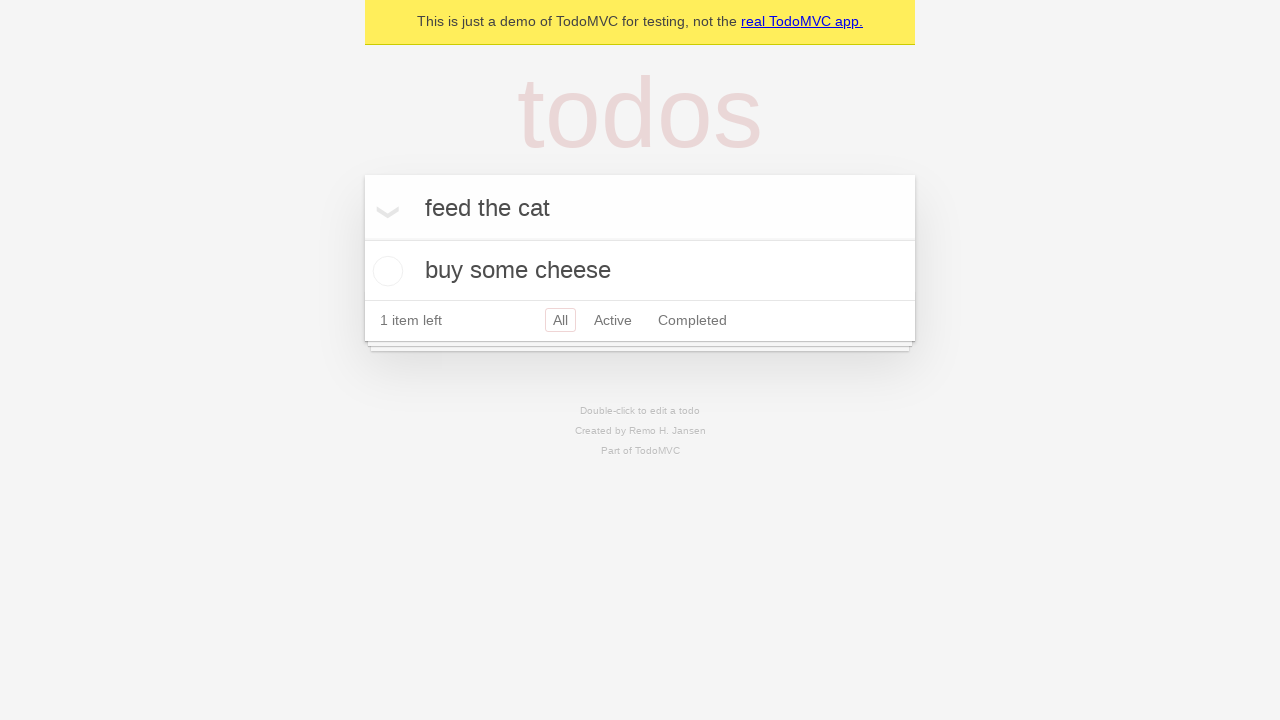

Pressed Enter to create second todo on internal:attr=[placeholder="What needs to be done?"i]
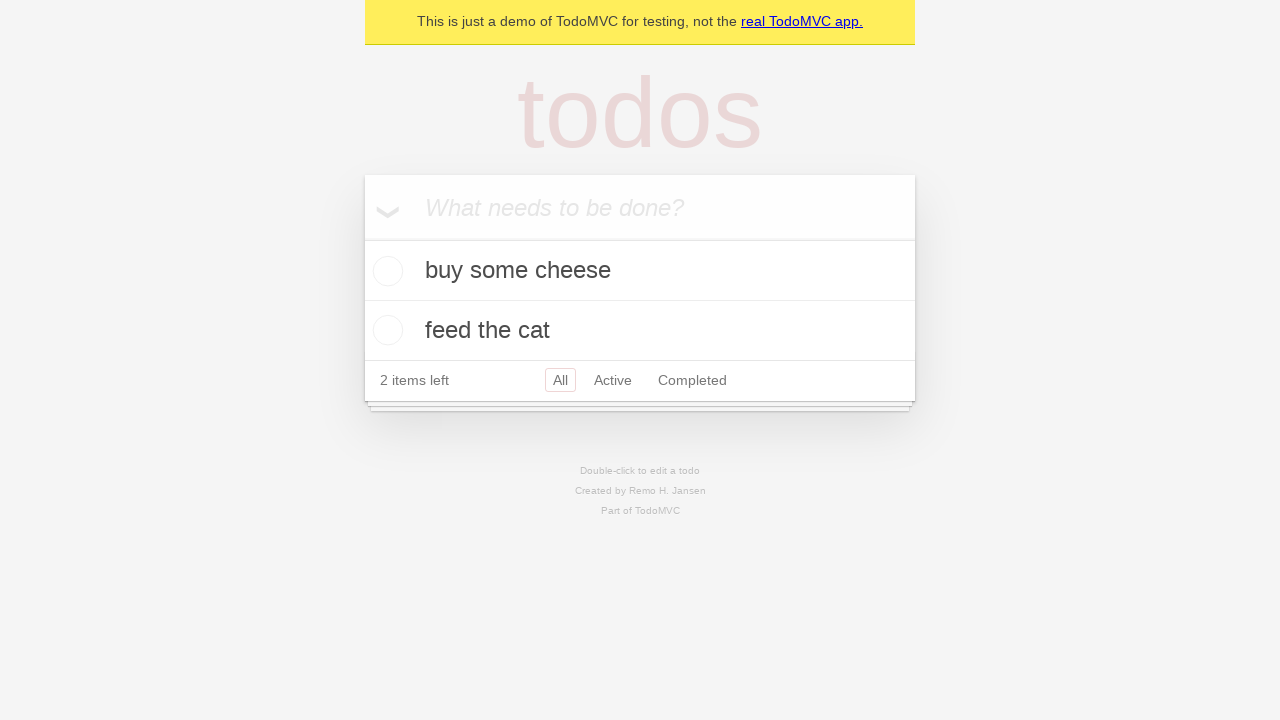

Filled new todo input with 'book a doctors appointment' on internal:attr=[placeholder="What needs to be done?"i]
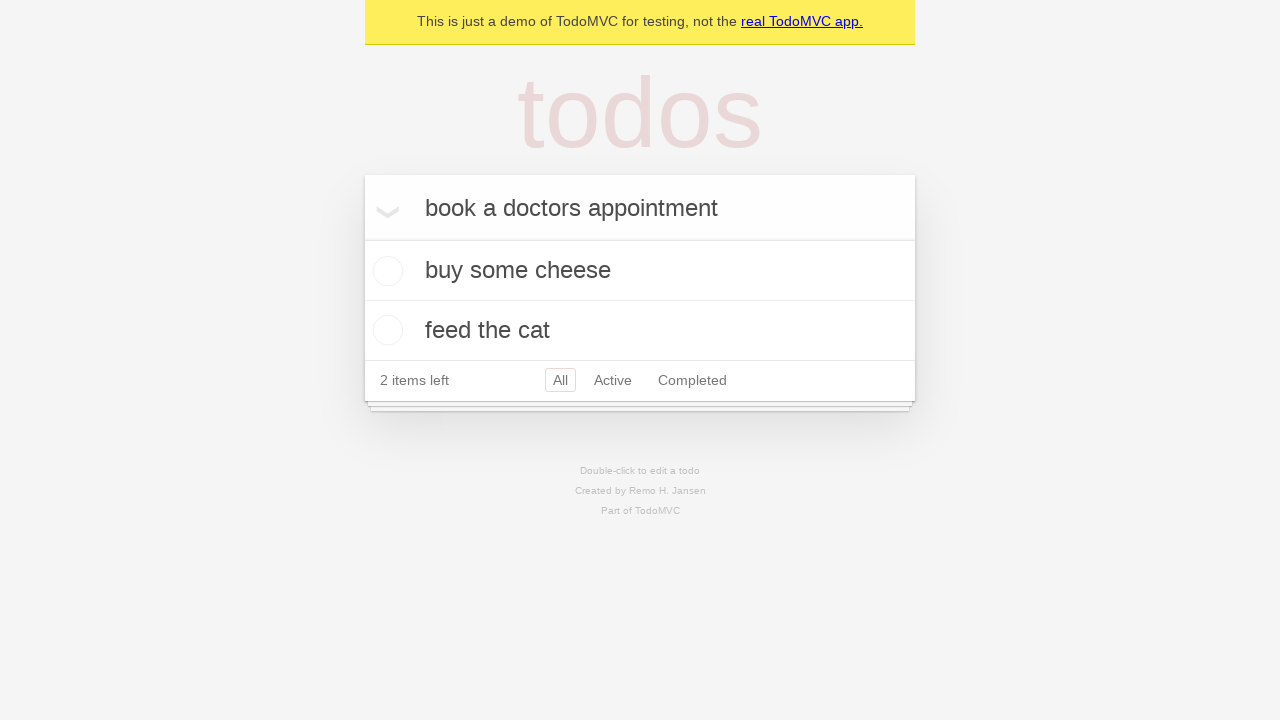

Pressed Enter to create third todo on internal:attr=[placeholder="What needs to be done?"i]
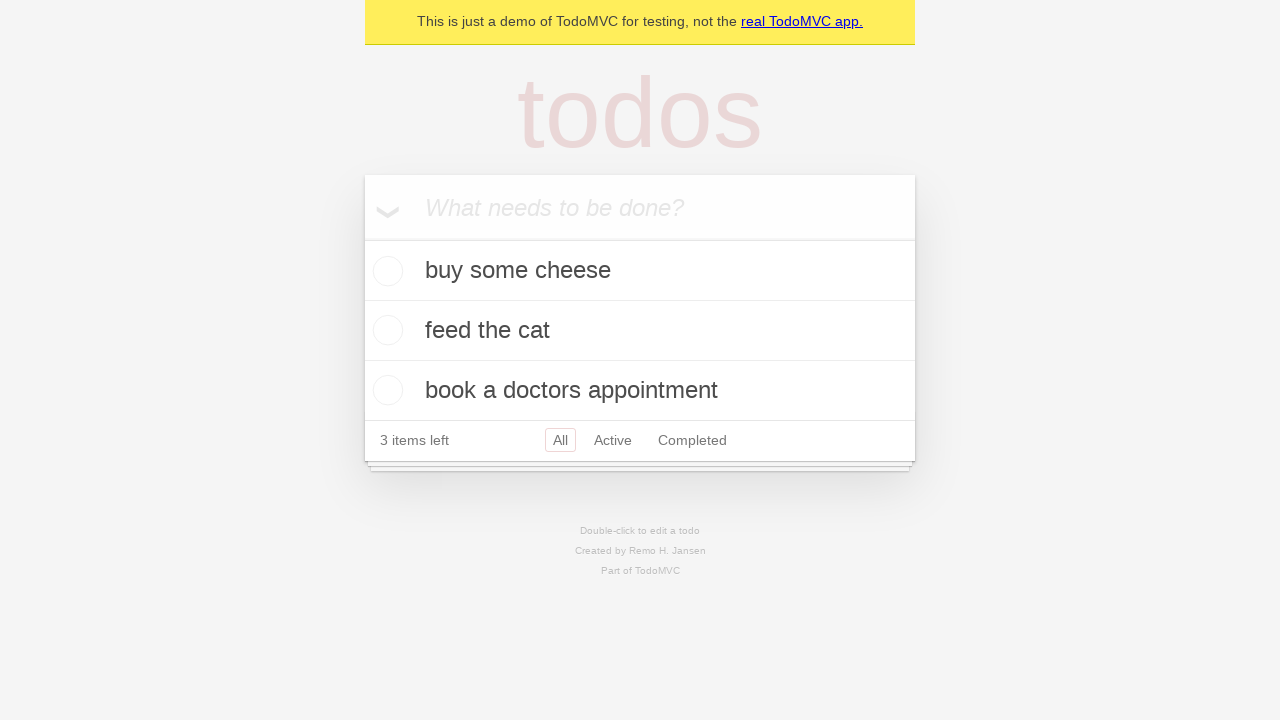

Double-clicked second todo to enter edit mode at (640, 331) on internal:testid=[data-testid="todo-item"s] >> nth=1
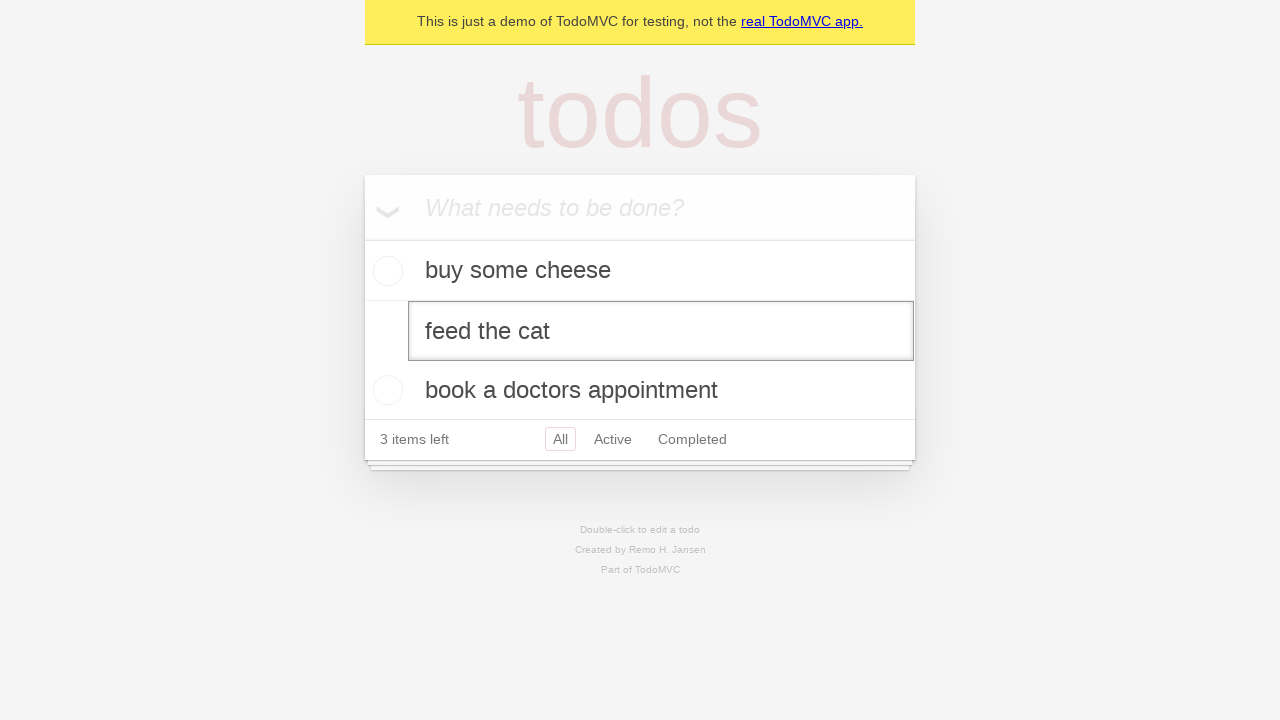

Changed edit text to 'buy some sausages' on internal:testid=[data-testid="todo-item"s] >> nth=1 >> internal:role=textbox[nam
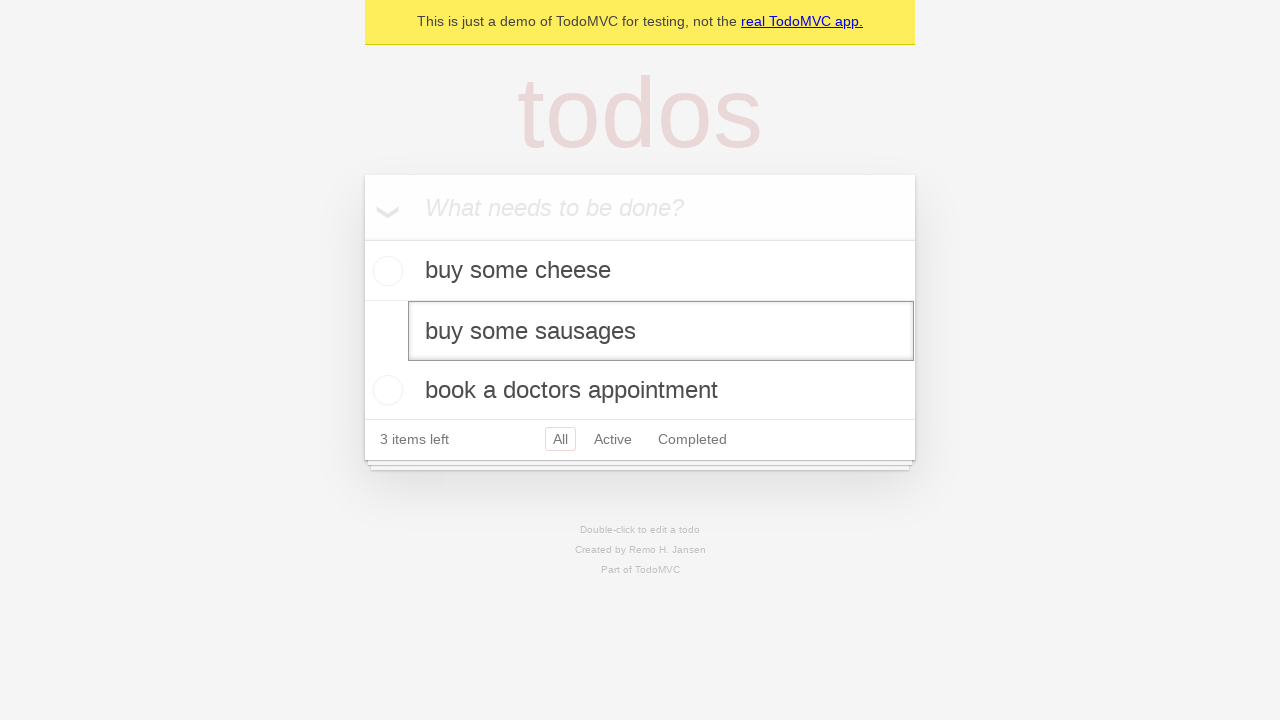

Pressed Escape key to cancel edit on internal:testid=[data-testid="todo-item"s] >> nth=1 >> internal:role=textbox[nam
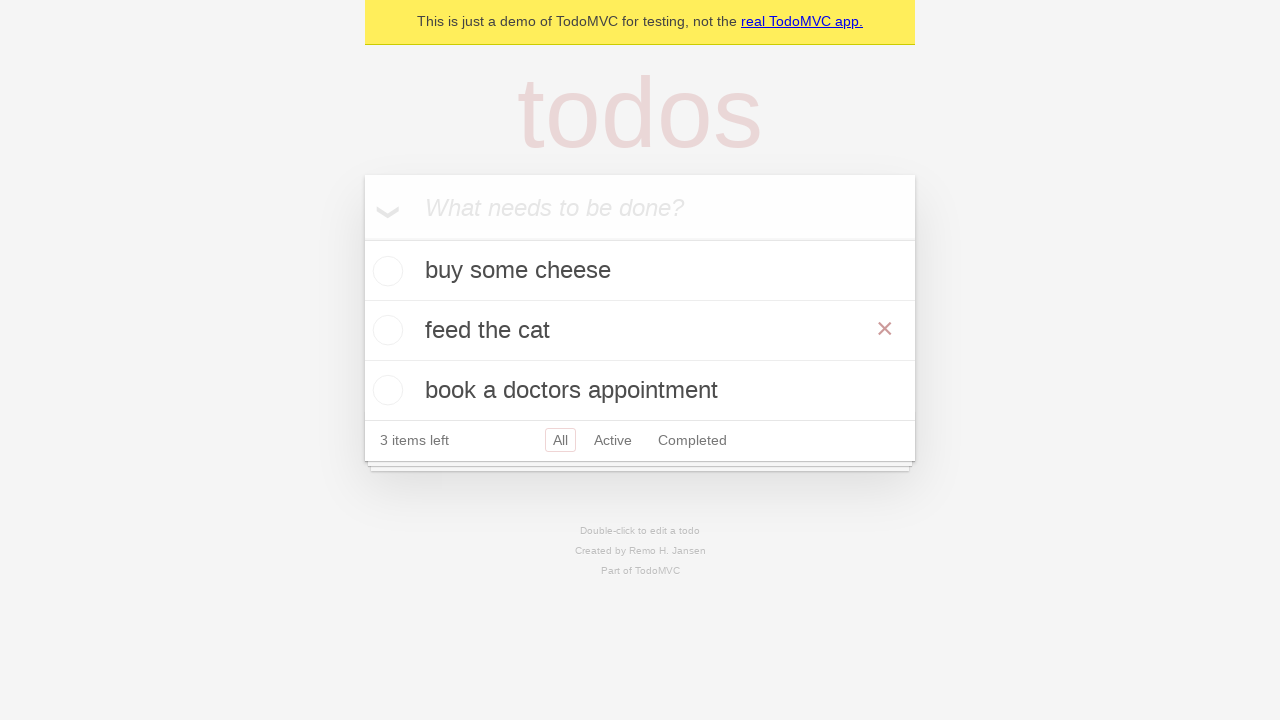

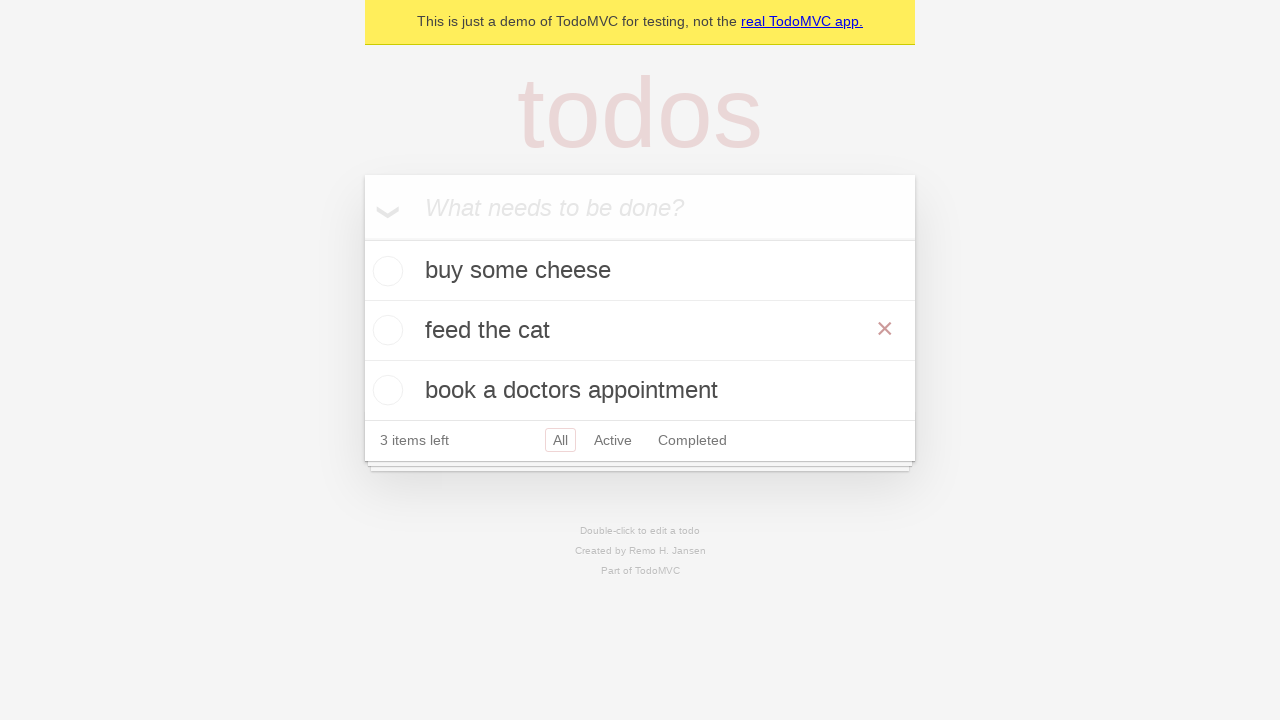